Tests JavaScript alert handling by clicking a button that triggers an alert popup, then dismissing the alert using the dismiss/cancel action.

Starting URL: https://testautomationpractice.blogspot.com/

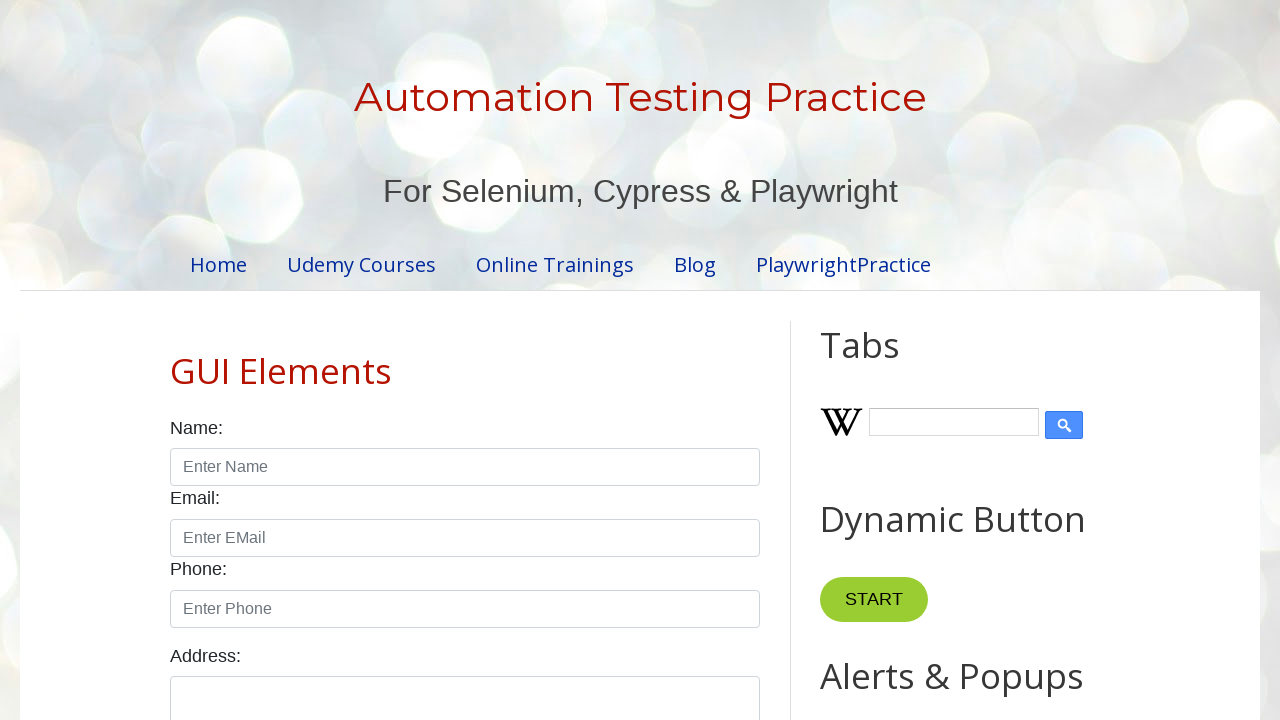

Clicked the 'Click Me' button to trigger alert at (888, 361) on xpath=//*[@id='HTML9']/div[1]/button
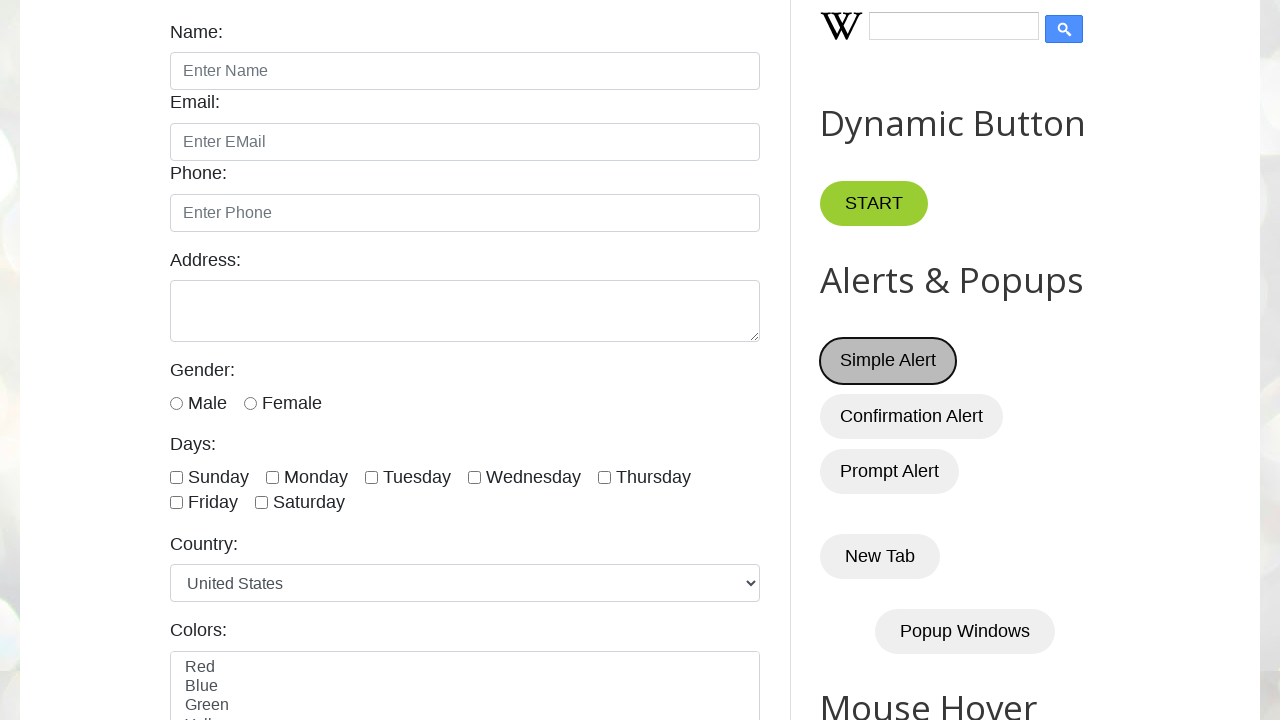

Set up dialog handler to dismiss alerts
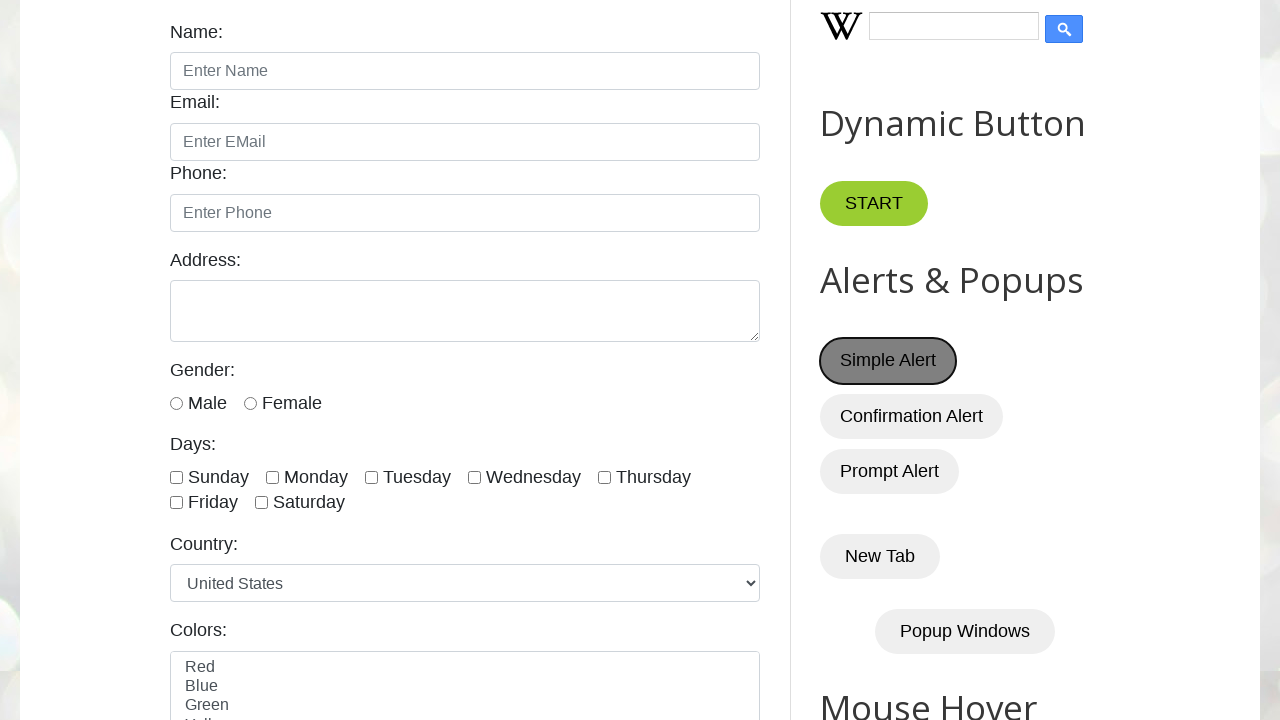

Configured dialog listener for dismissal
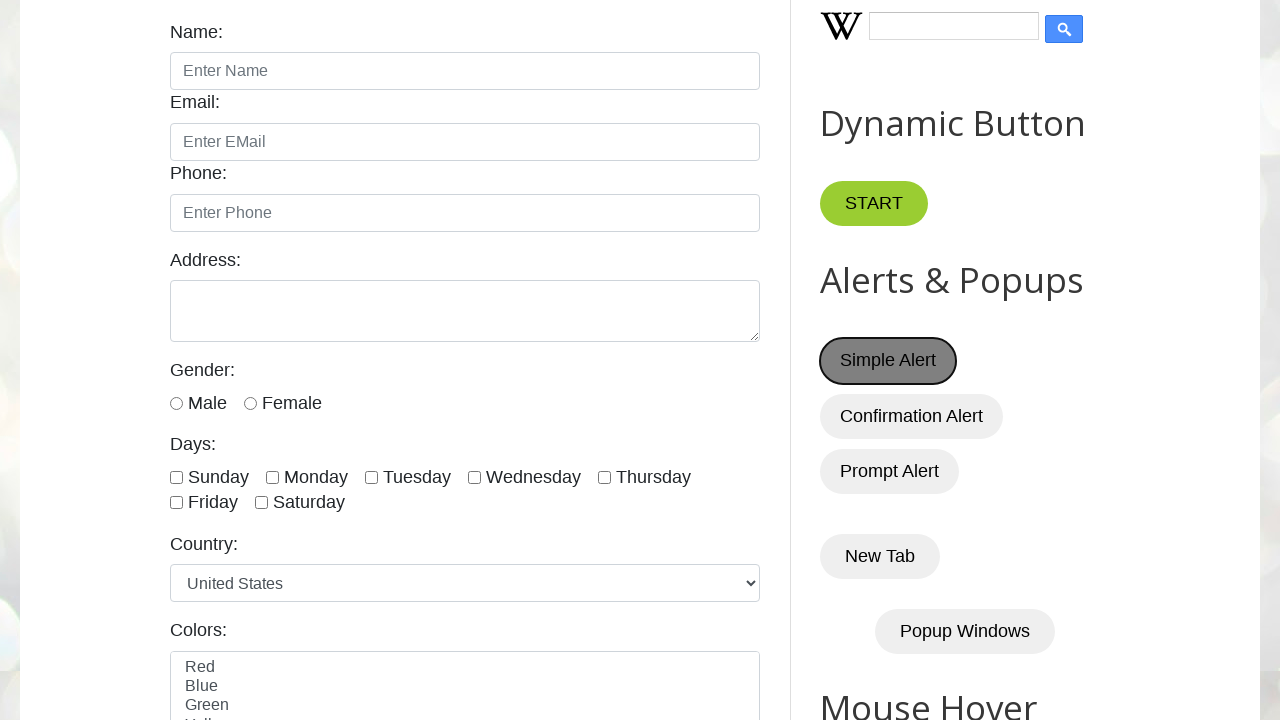

Clicked button to trigger JavaScript alert popup at (888, 361) on #HTML9 button
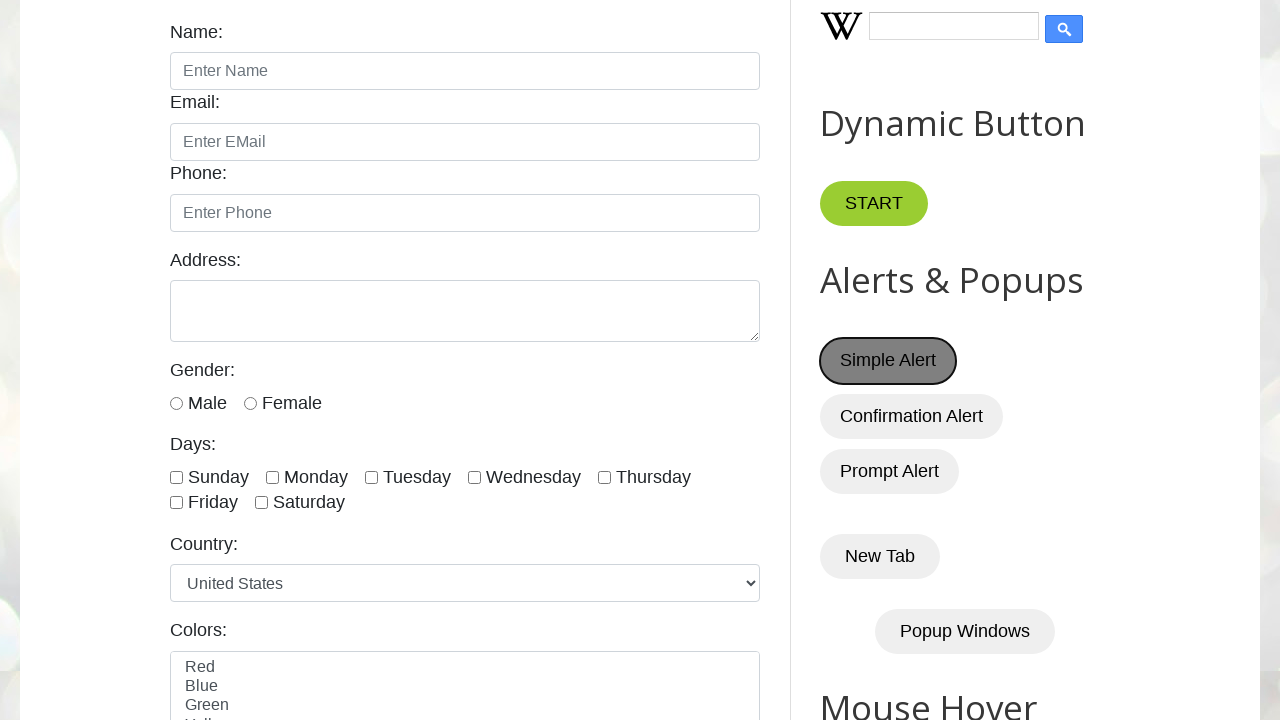

Waited for alert interaction to complete
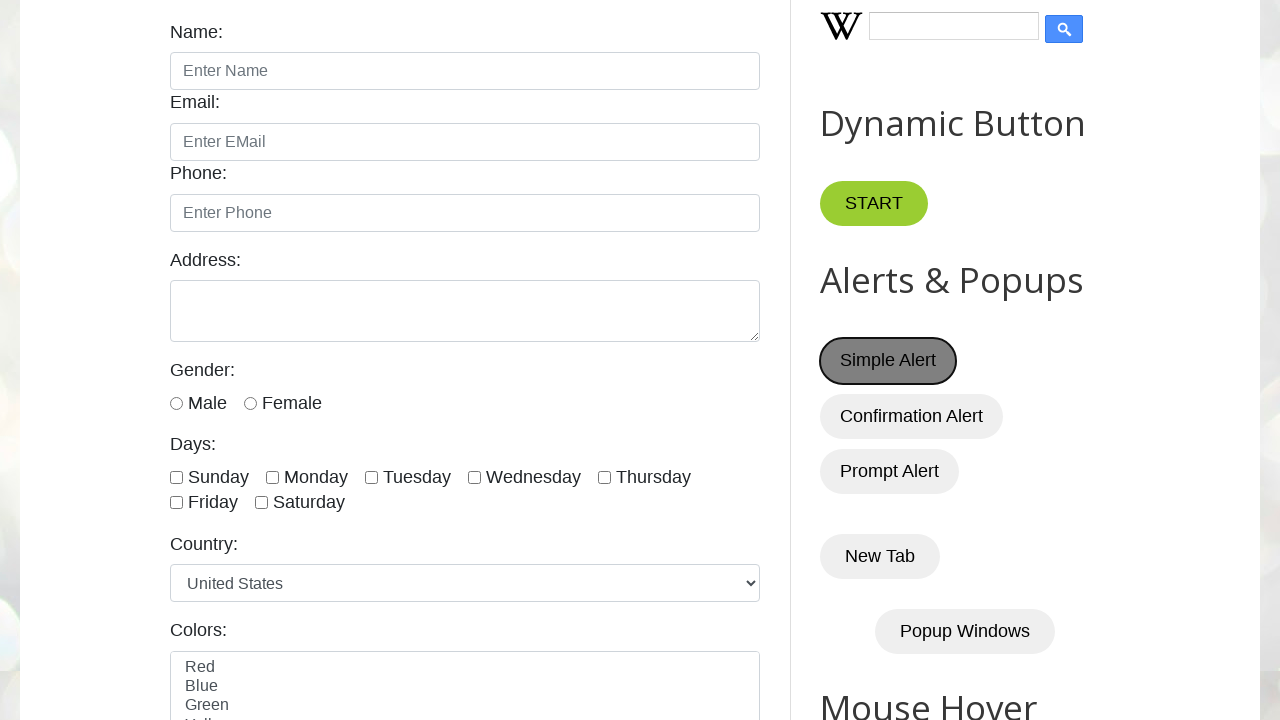

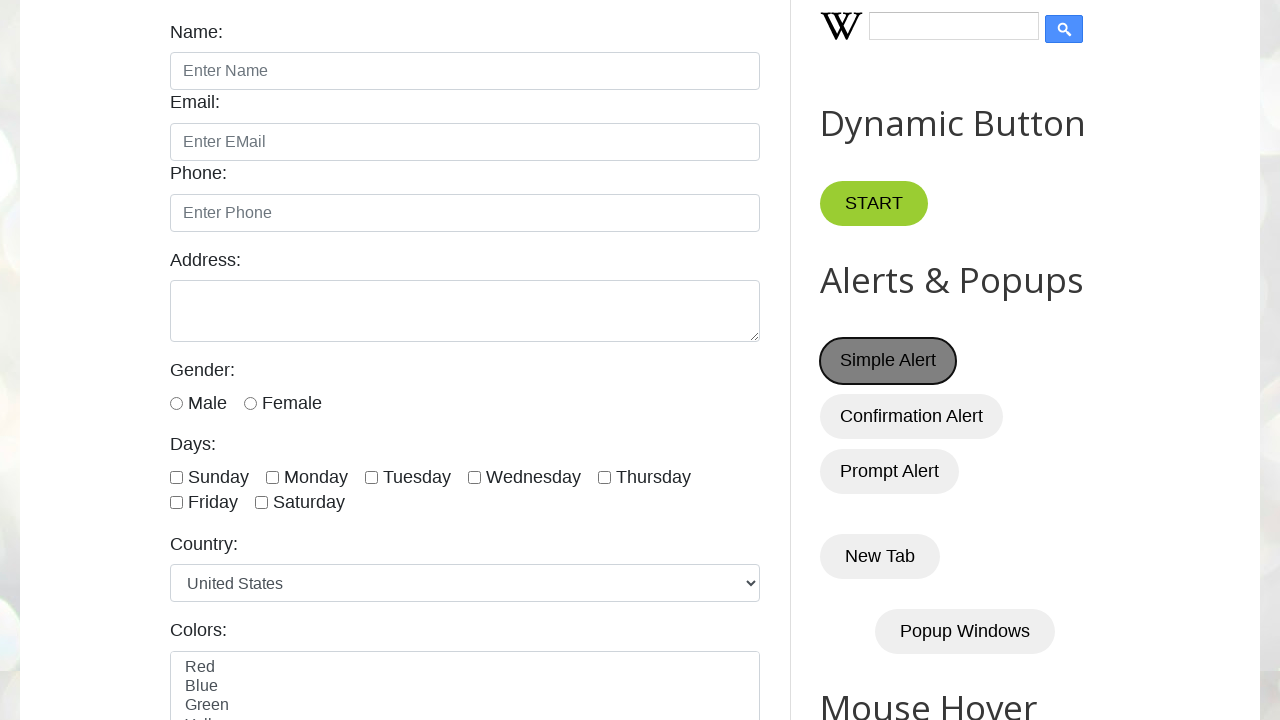